Tests form elements on a practice page by selecting a checkbox, clicking a radio button, and verifying element visibility after clicking a hide button

Starting URL: https://rahulshettyacademy.com/AutomationPractice/

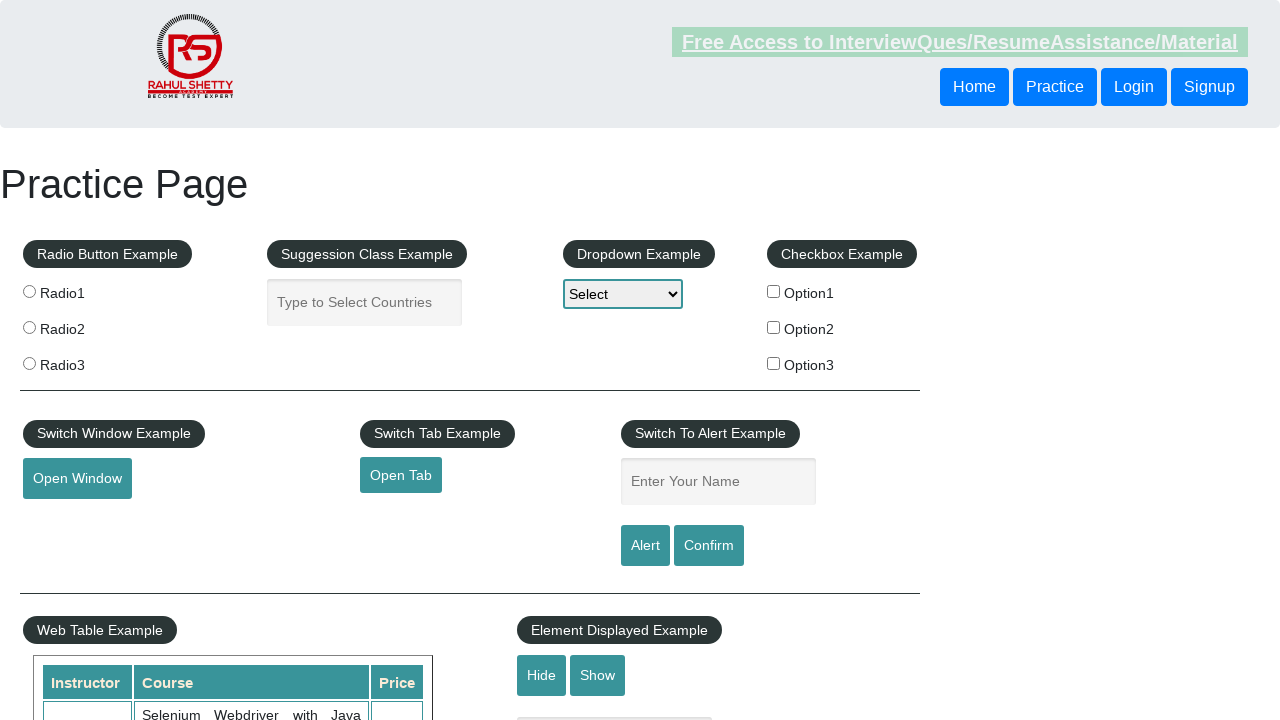

Clicked checkbox with value 'option2' at (774, 327) on input[type='checkbox'][value='option2']
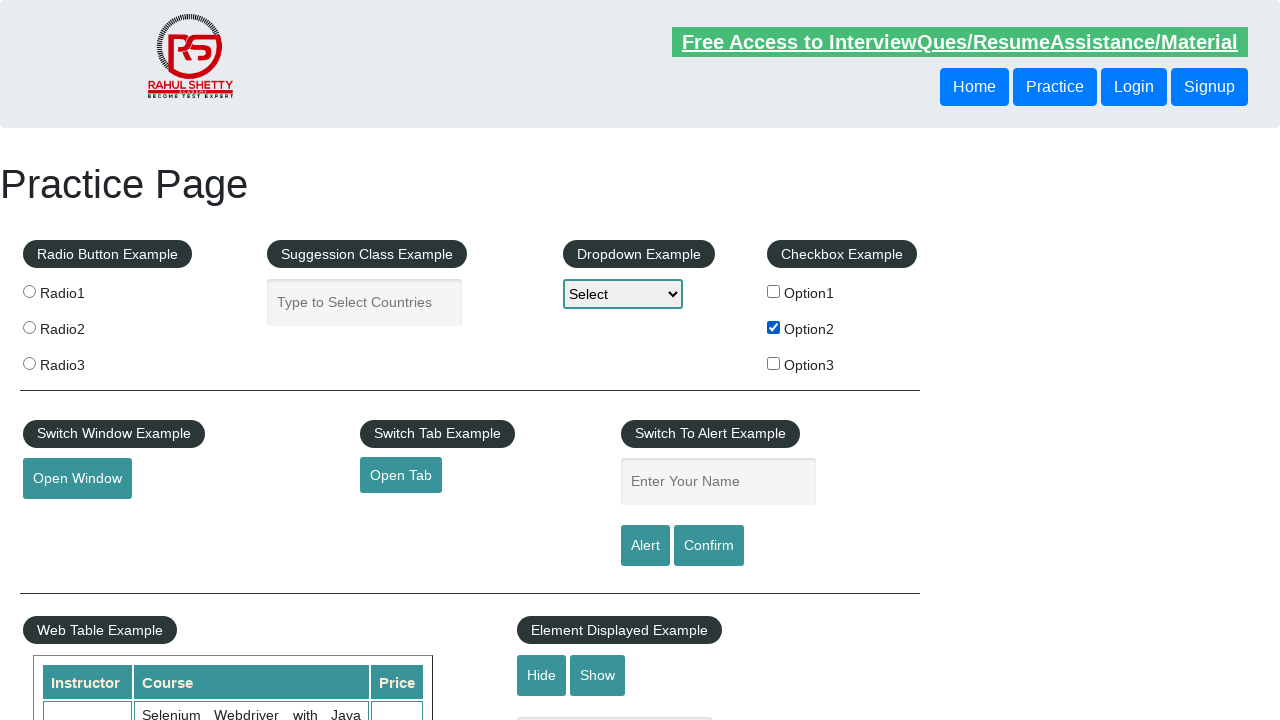

Verified checkbox with value 'option2' is selected
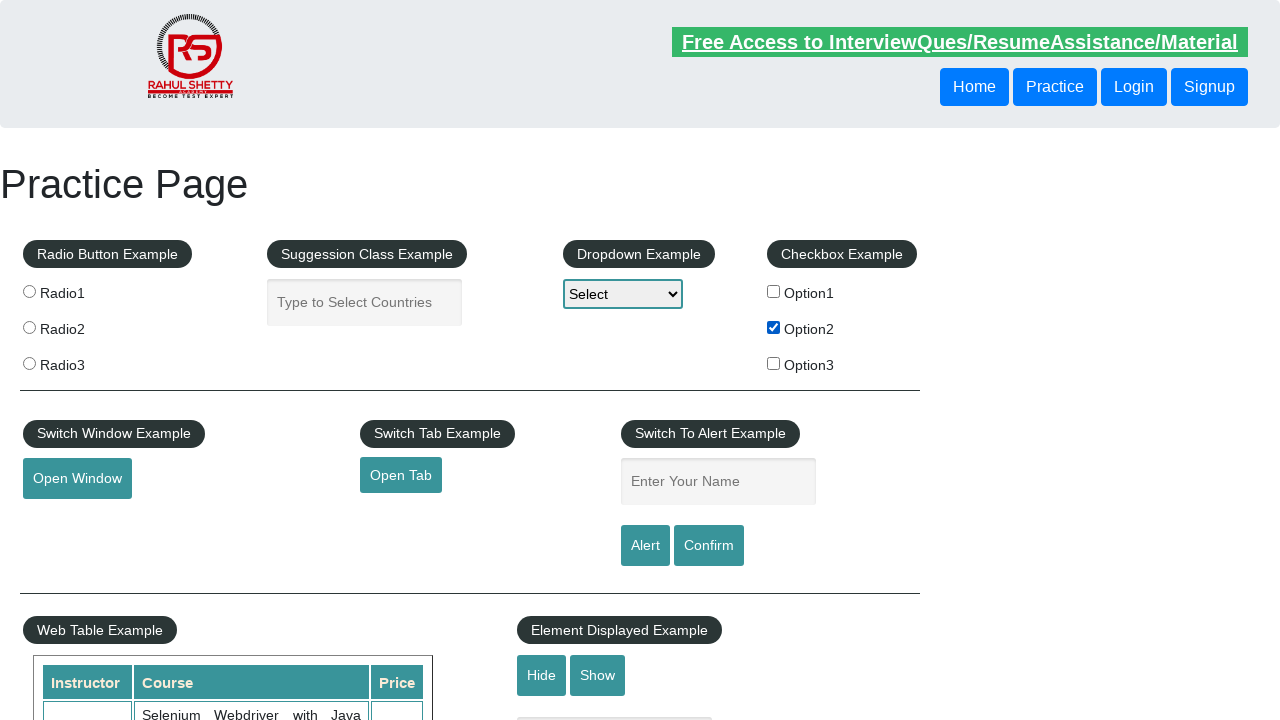

Clicked third radio button (index 2) at (29, 363) on input[name='radioButton'] >> nth=2
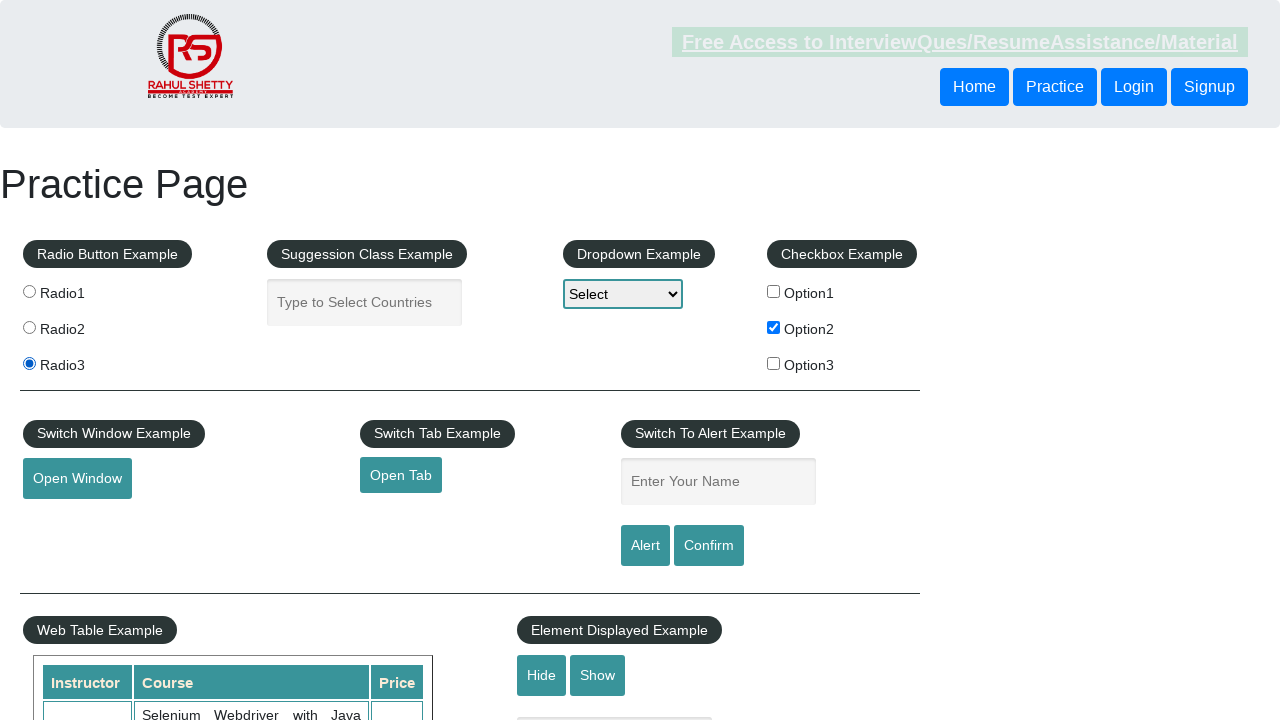

Verified third radio button is selected
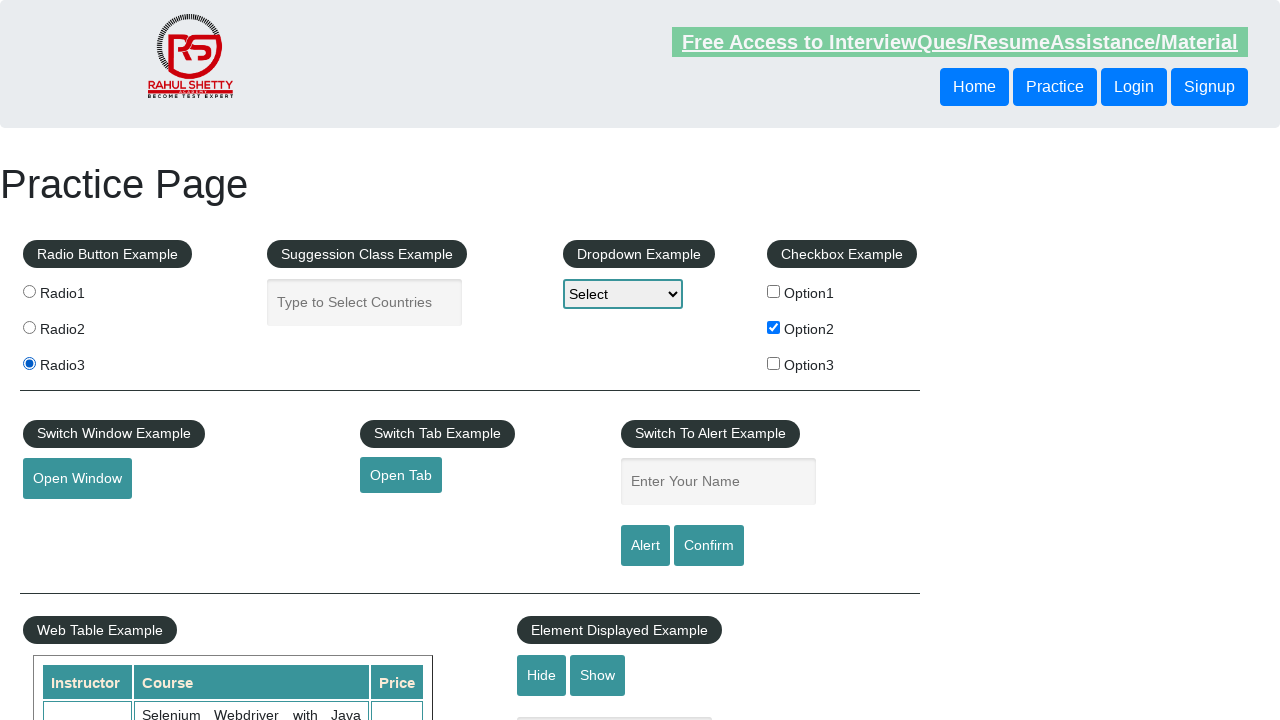

Verified text box element is initially visible
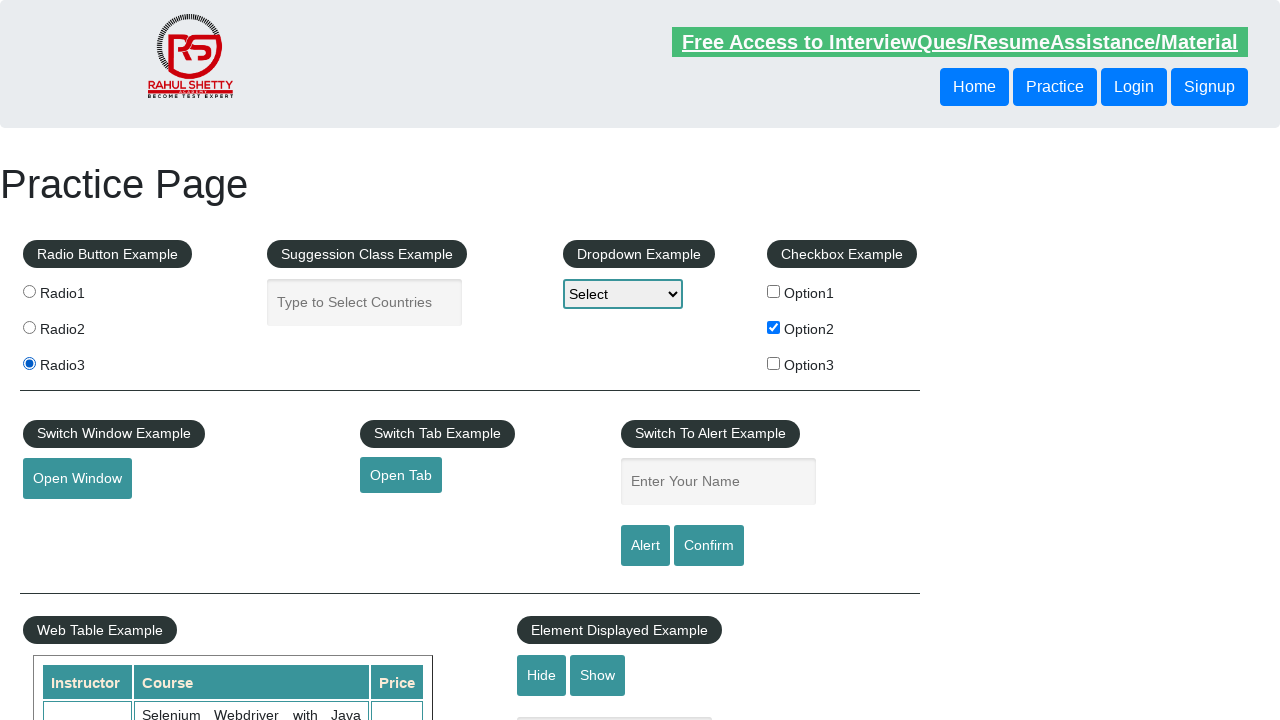

Clicked hide button to hide text box at (542, 675) on #hide-textbox
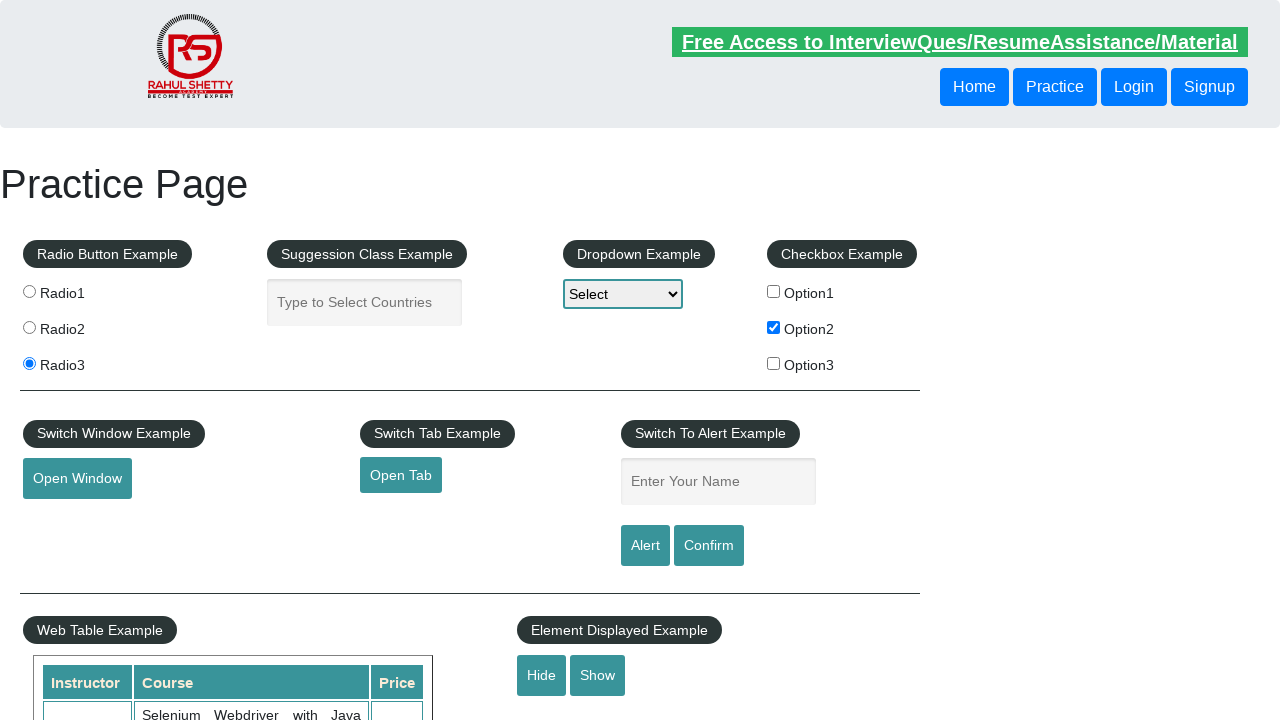

Waited for text box element to be hidden
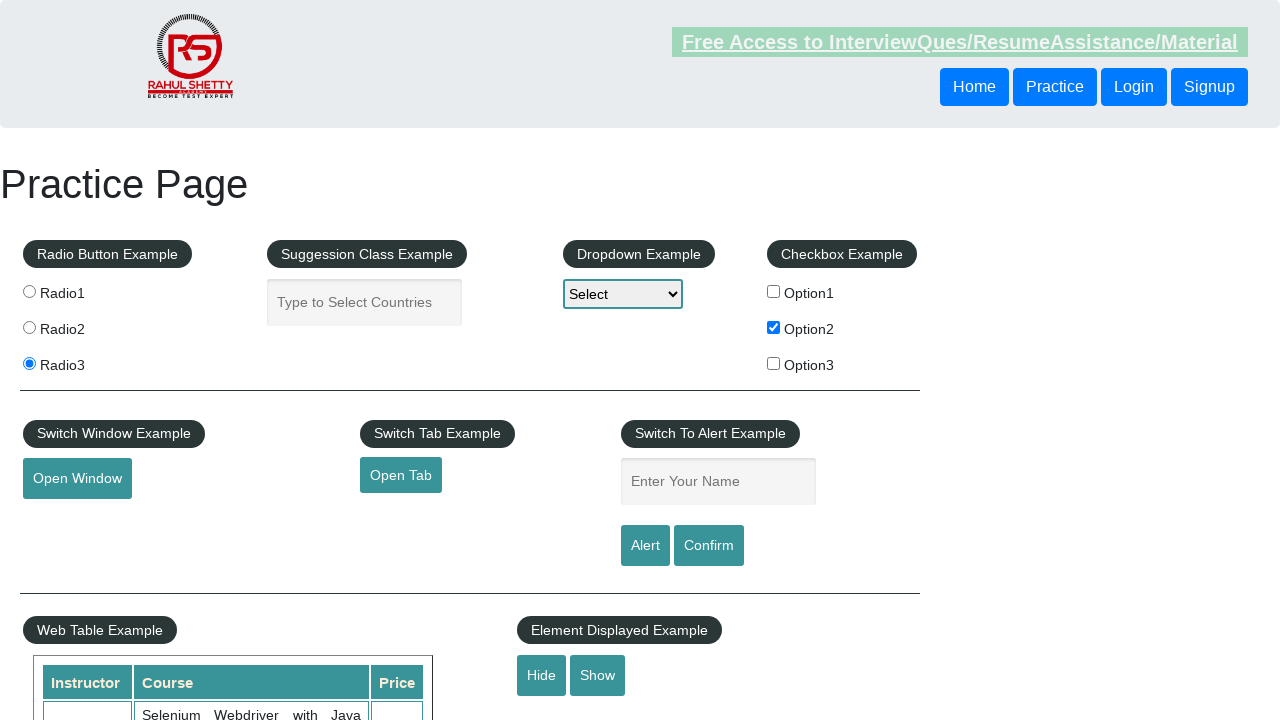

Verified text box element is no longer visible
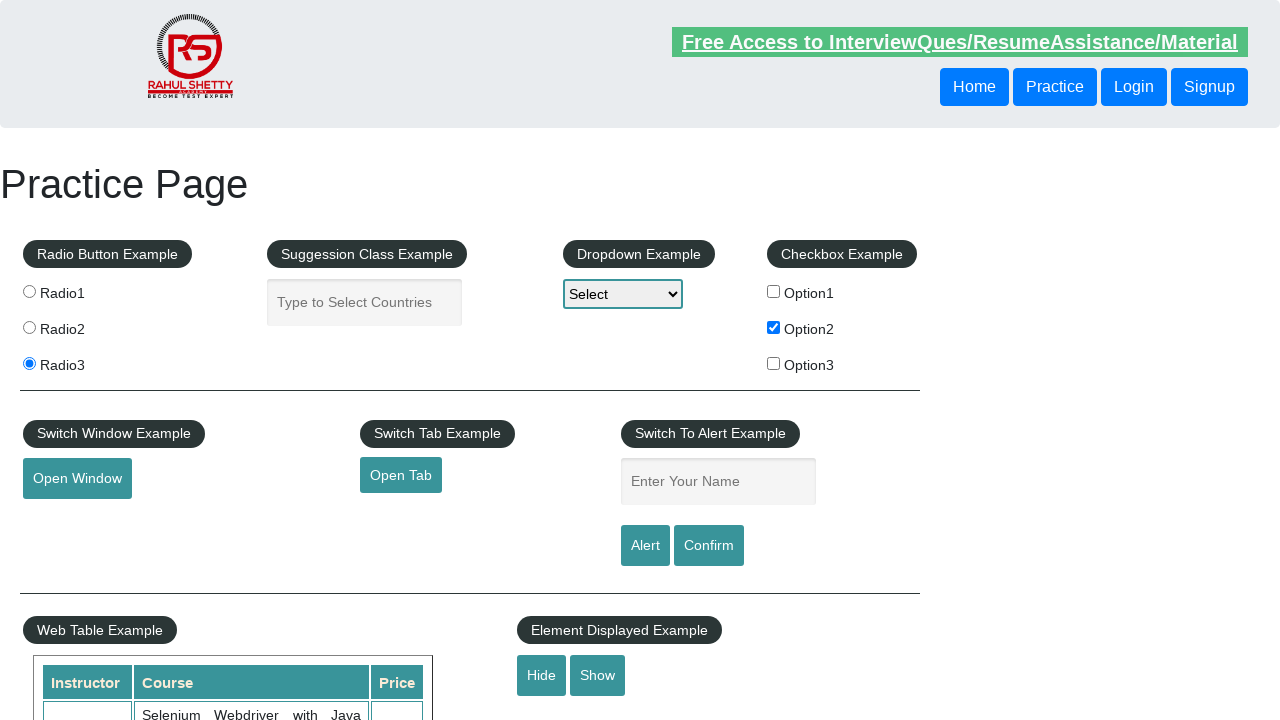

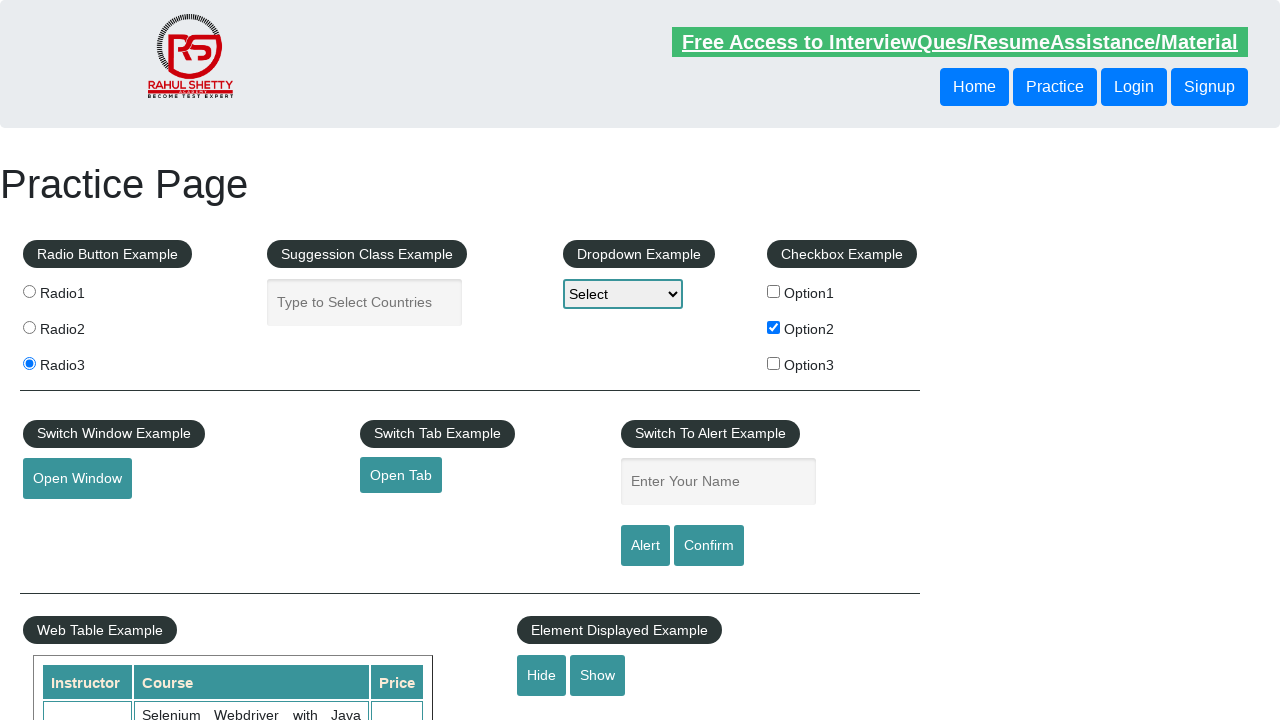